Tests navigation by visiting multiple pages (dashboard, campaigns, analytics, templates) and verifying they either load correctly or redirect to login.

Starting URL: https://airwave2.netlify.app

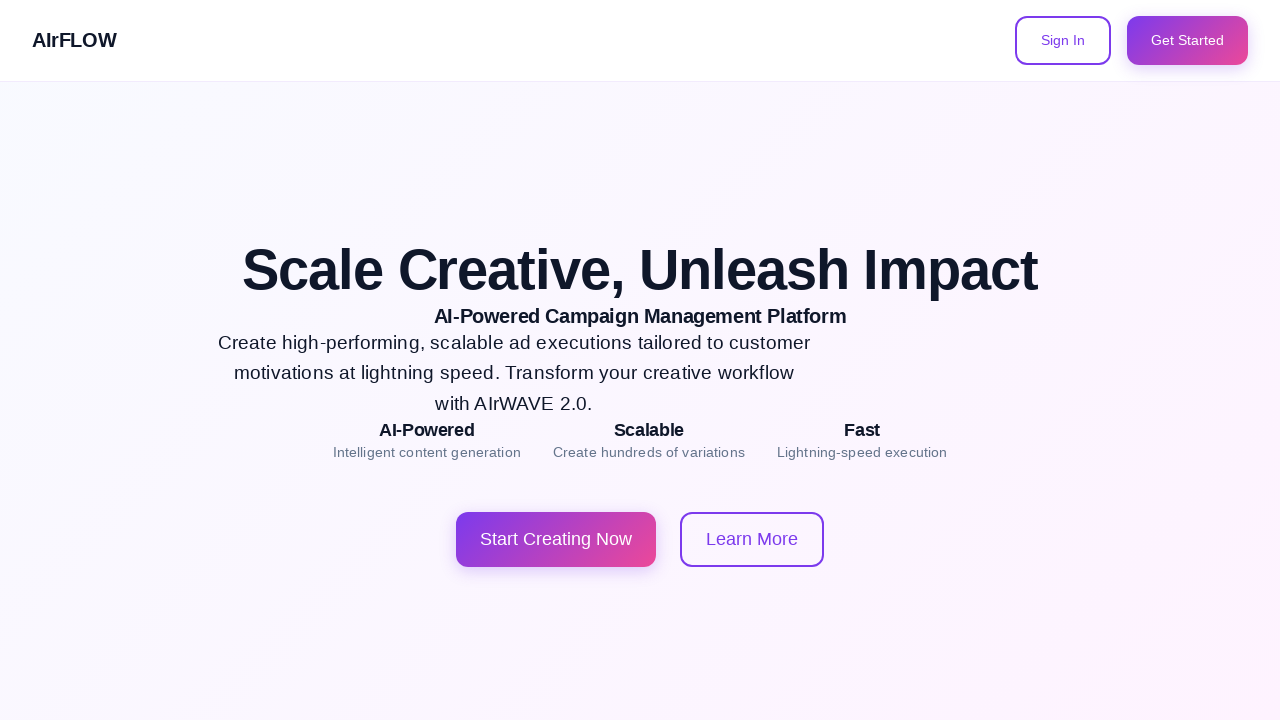

Navigated to /dashboard
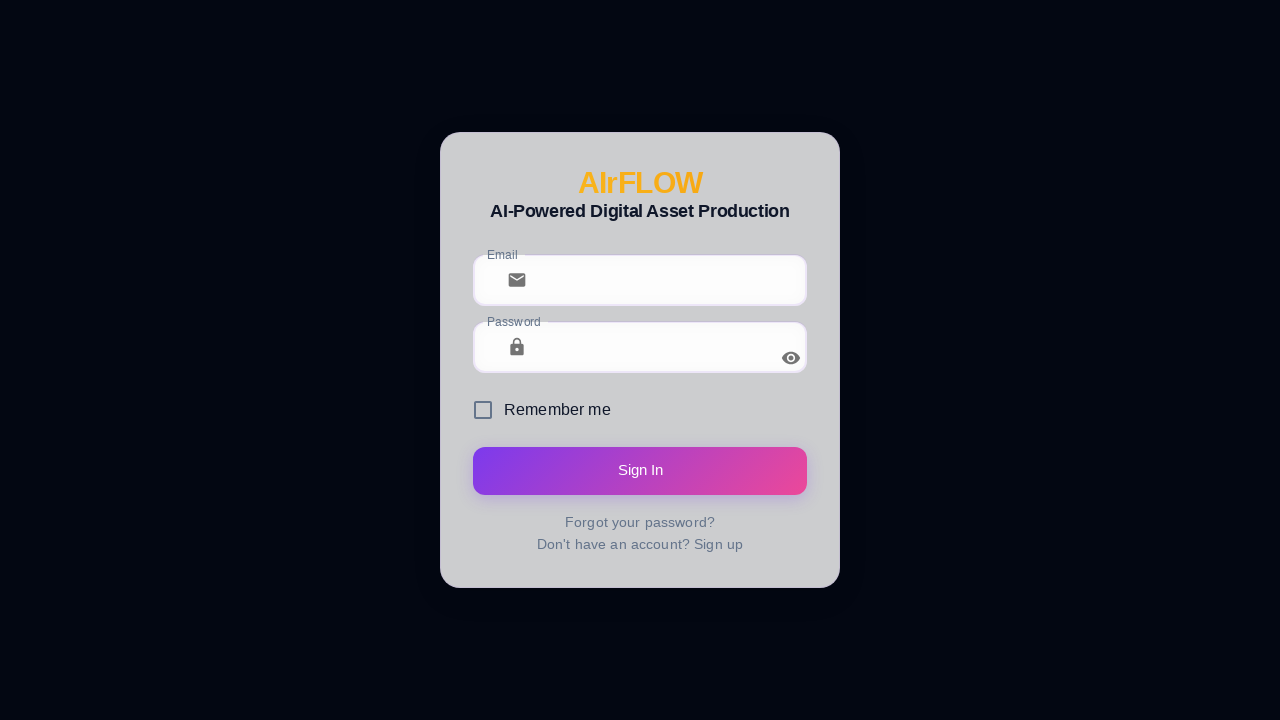

Page /dashboard loaded (domcontentloaded)
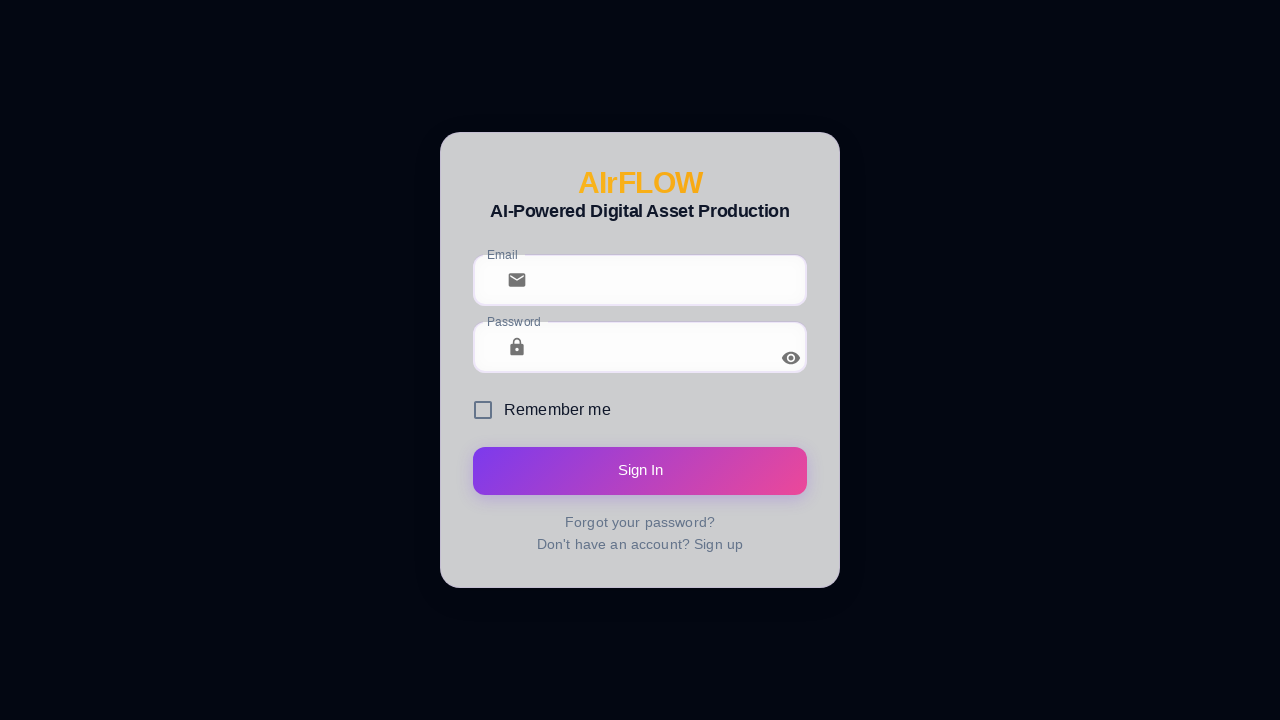

Checked current URL: https://airwave2.netlify.app/login?from=%2Fdashboard
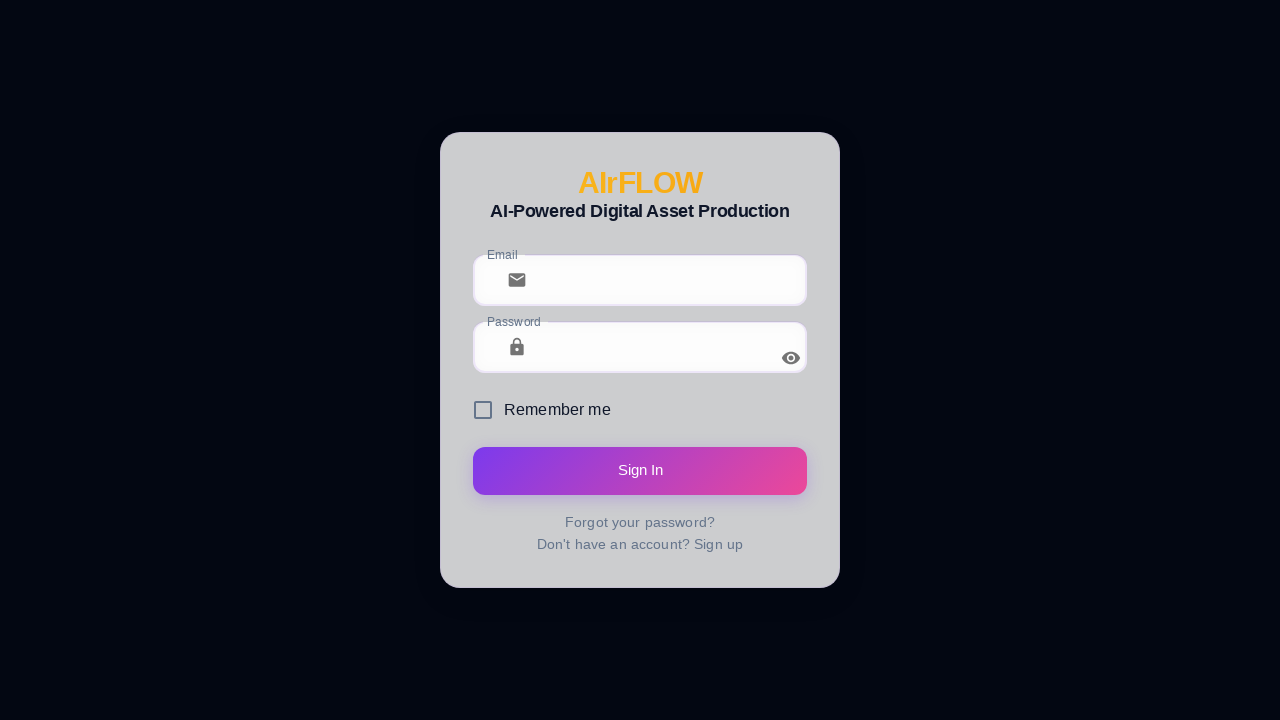

Verified navigation result: either on target page (/dashboard) or redirected to login
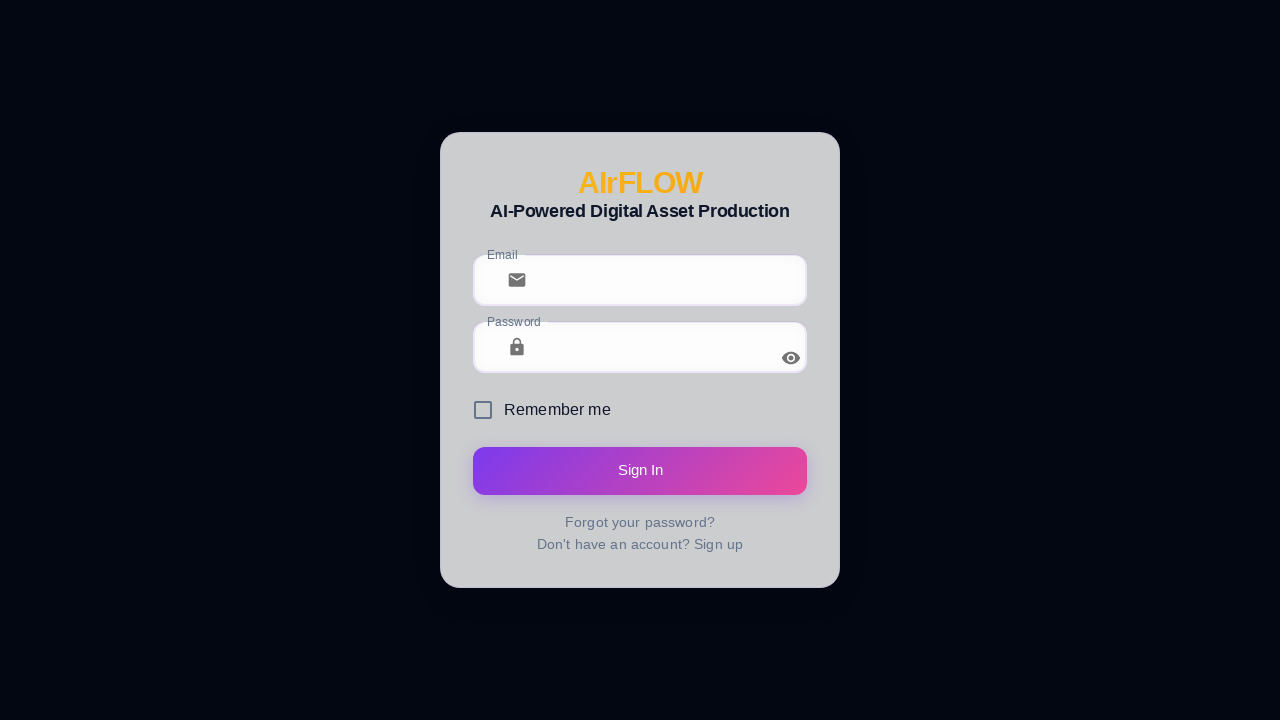

Navigated to /campaigns
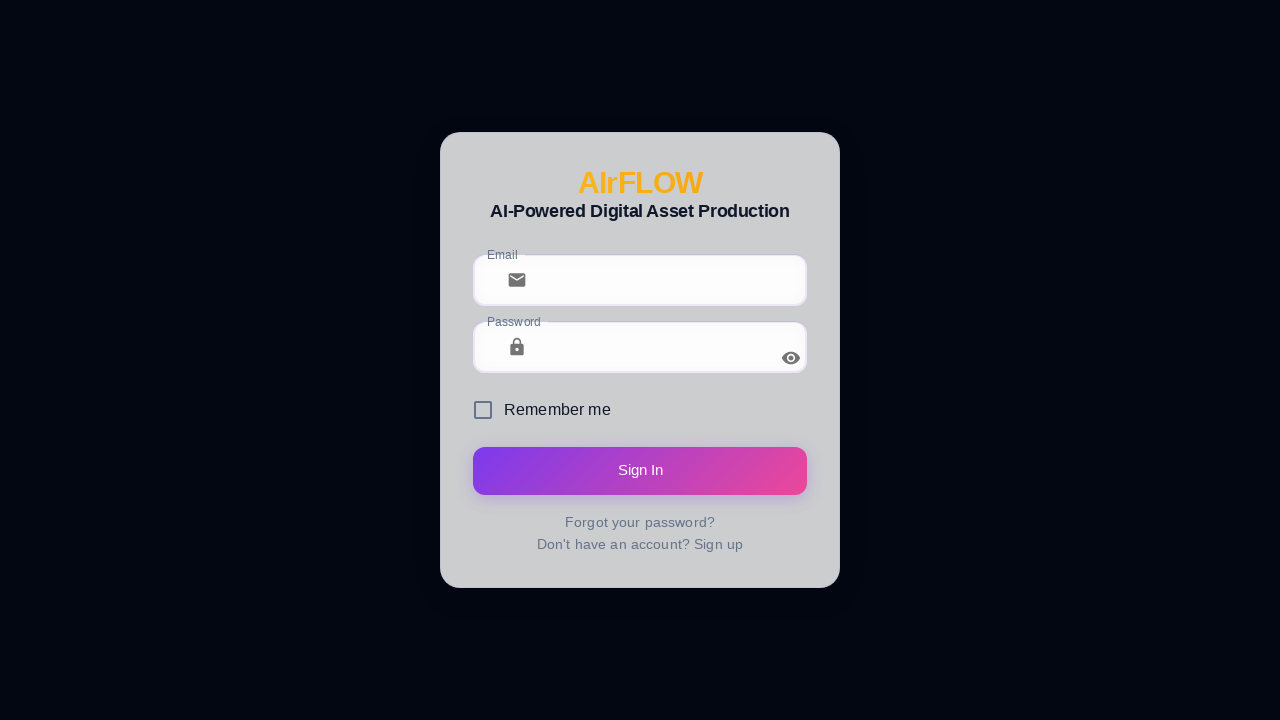

Page /campaigns loaded (domcontentloaded)
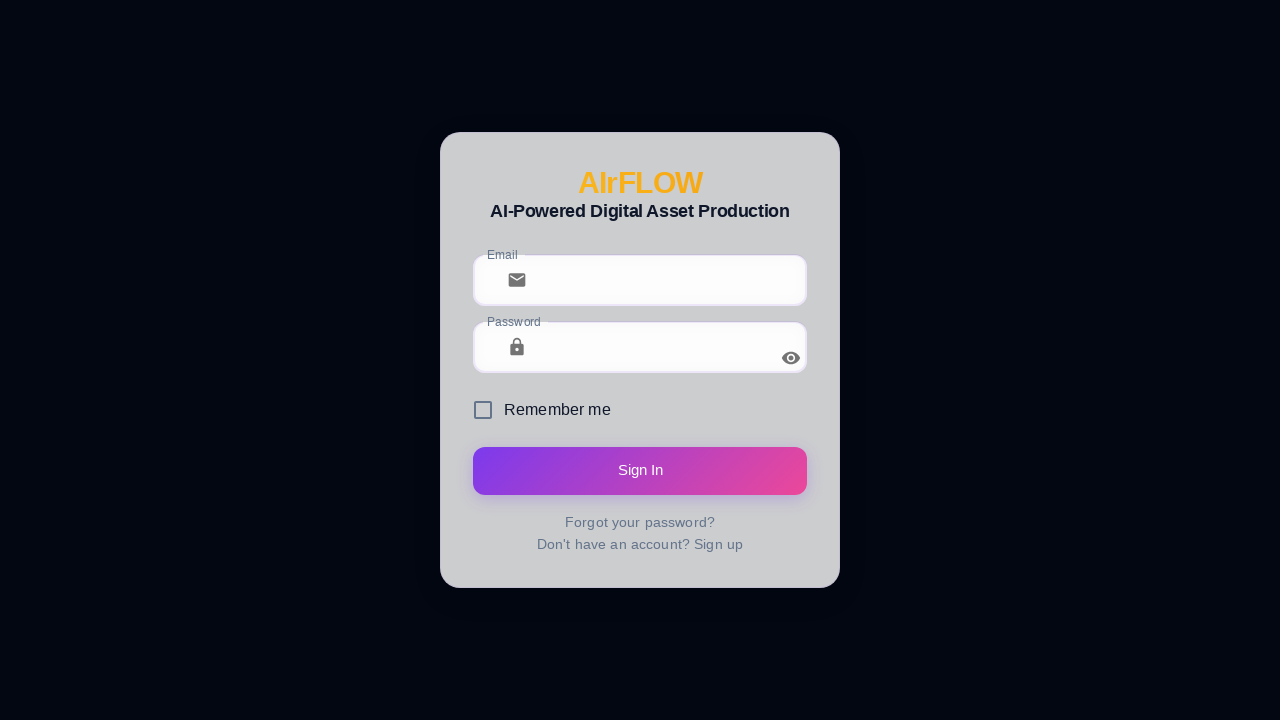

Checked current URL: https://airwave2.netlify.app/login?from=%2Fcampaigns
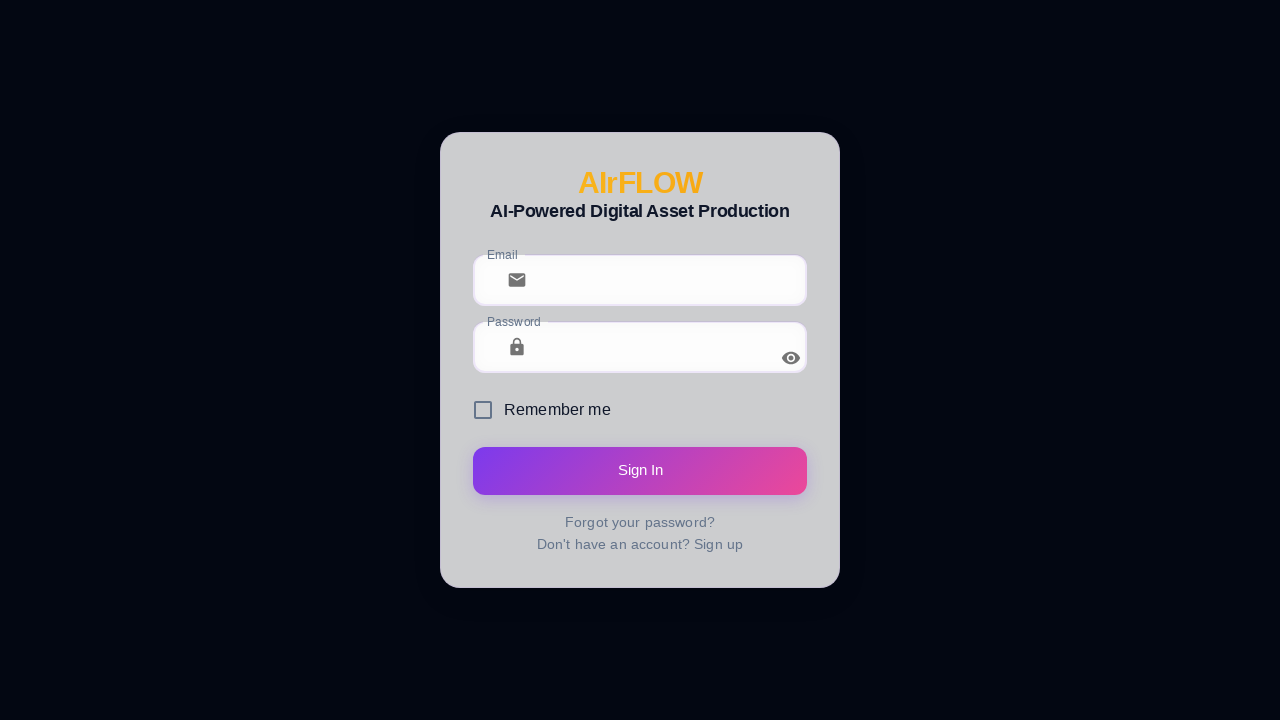

Verified navigation result: either on target page (/campaigns) or redirected to login
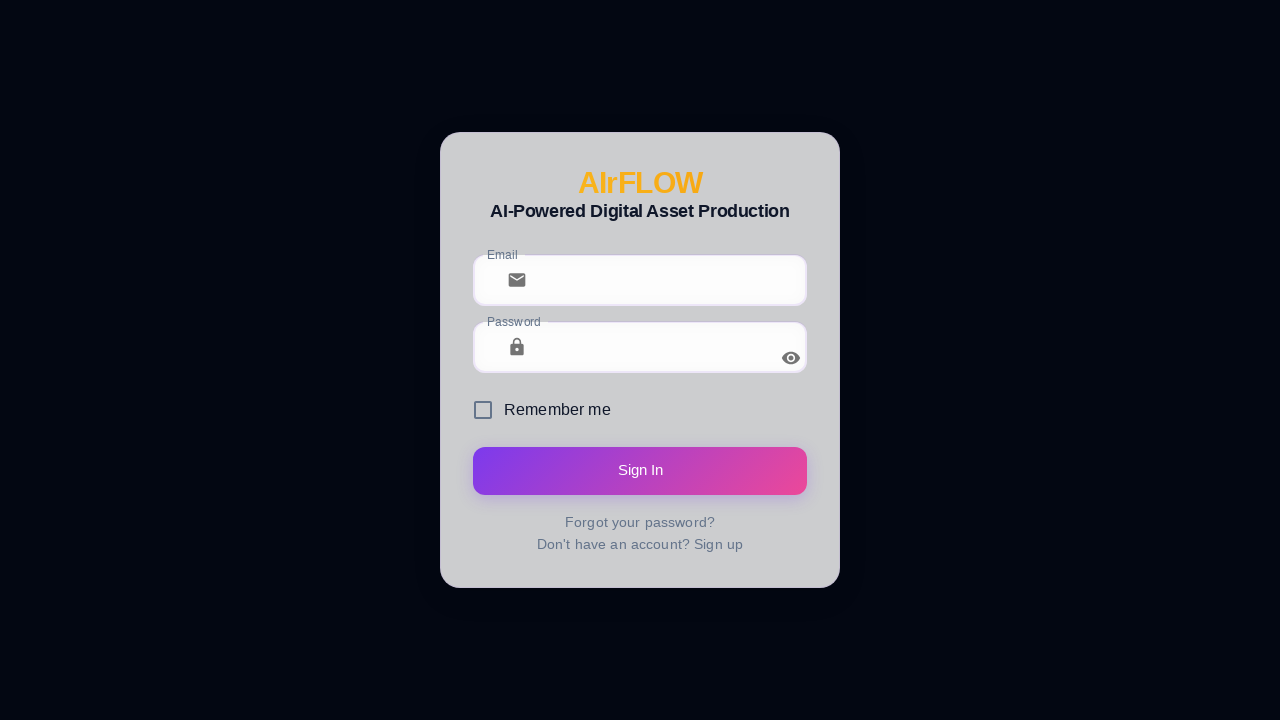

Navigated to /analytics
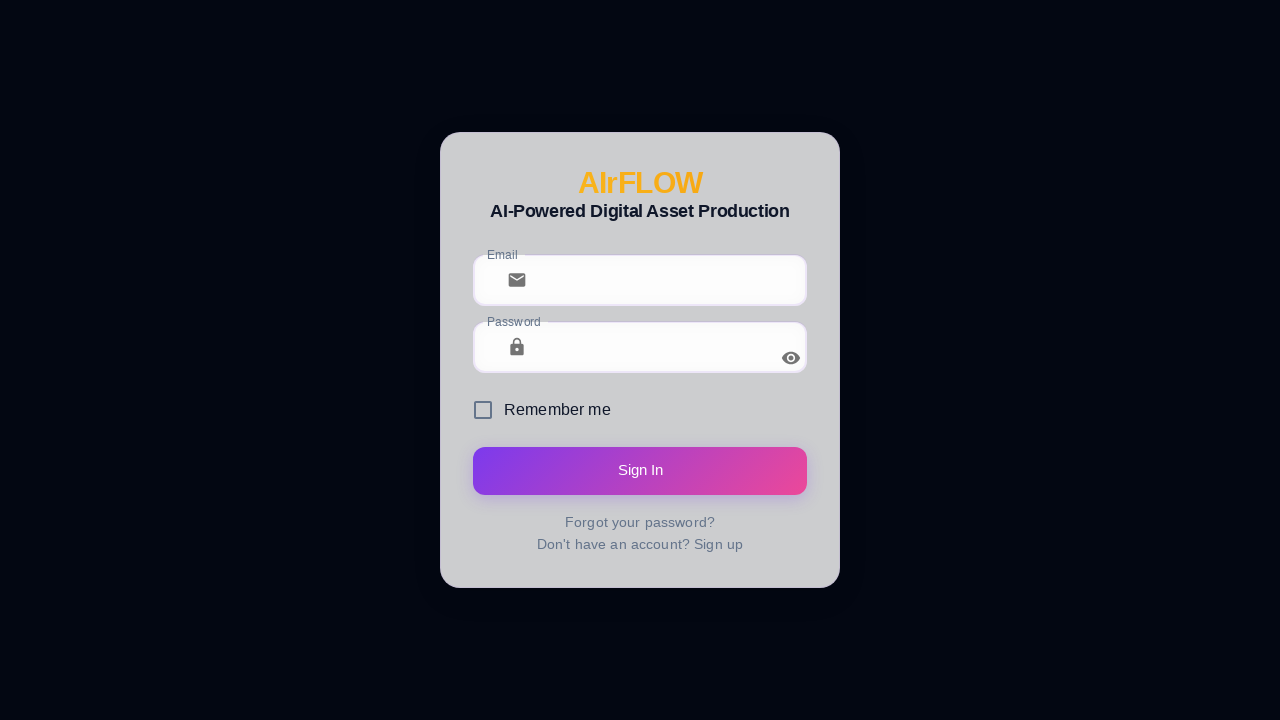

Page /analytics loaded (domcontentloaded)
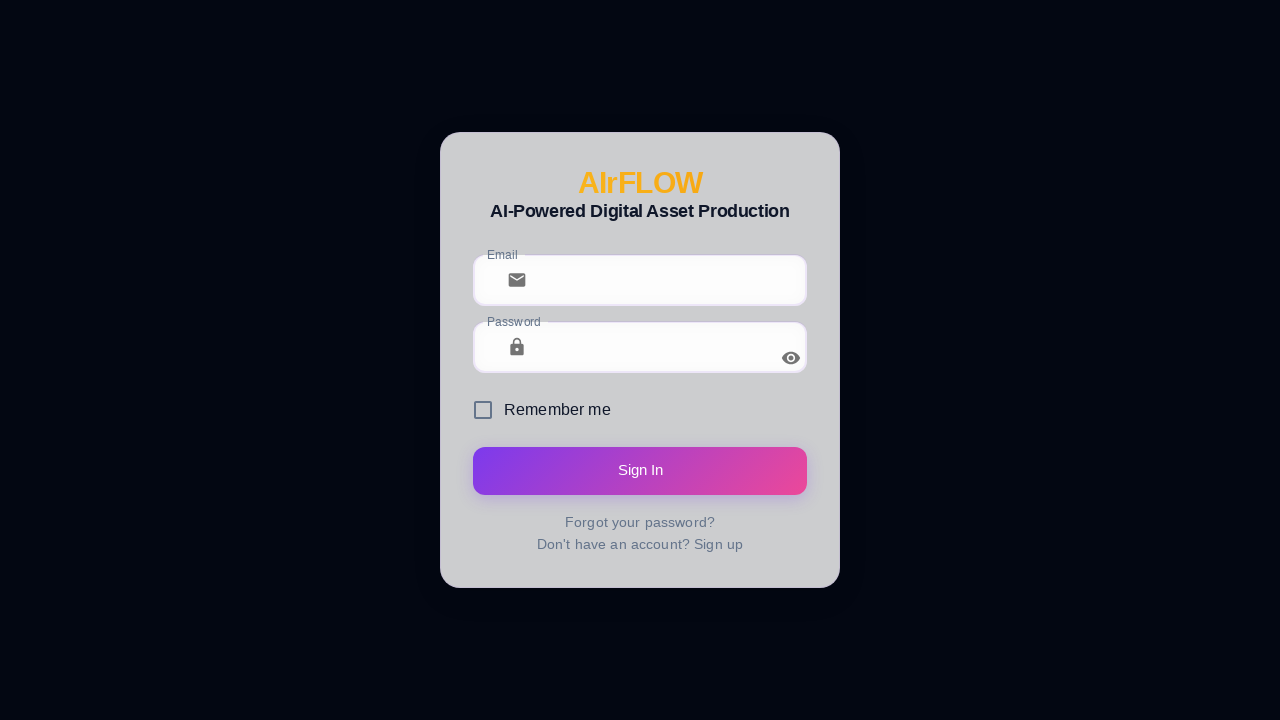

Checked current URL: https://airwave2.netlify.app/login?from=%2Fanalytics
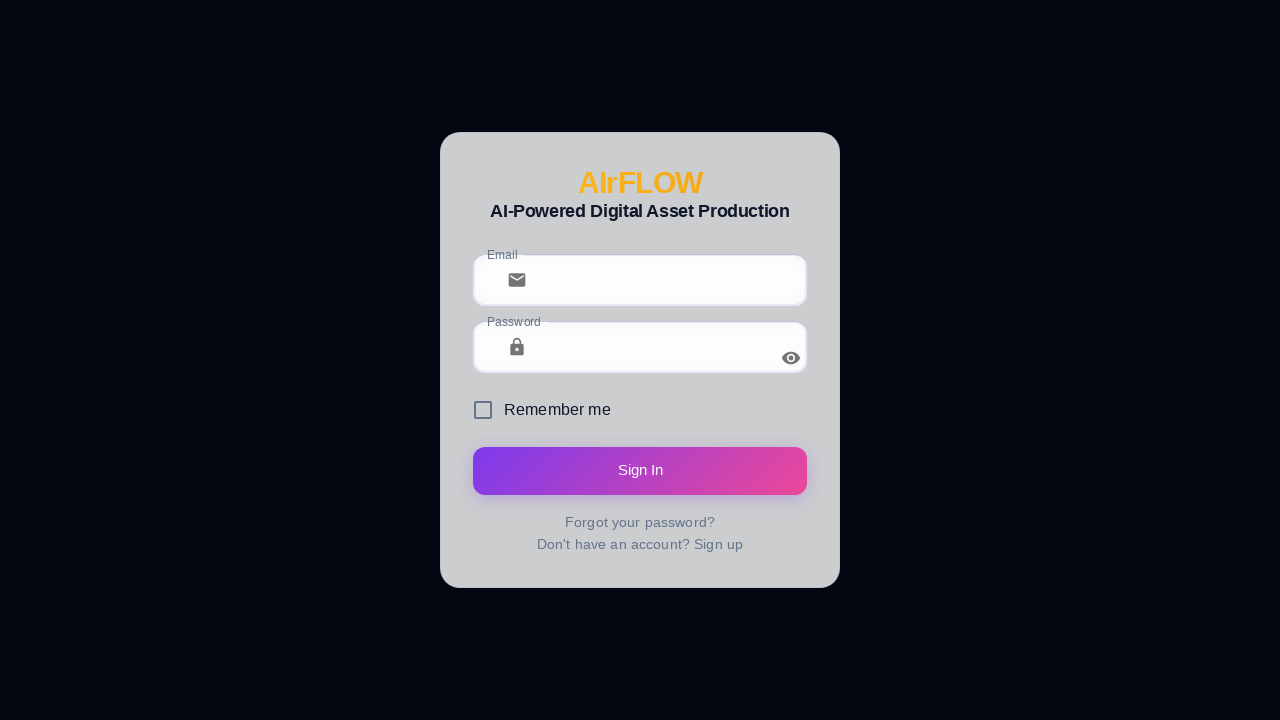

Verified navigation result: either on target page (/analytics) or redirected to login
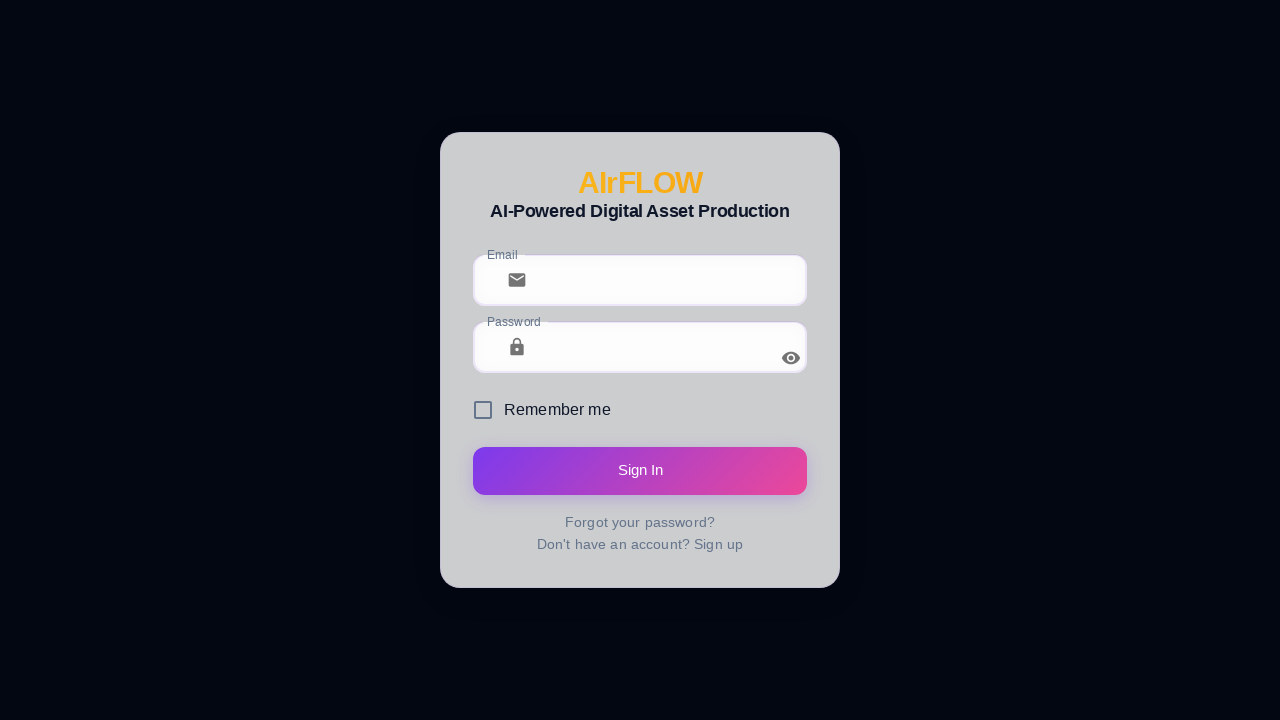

Navigated to /templates
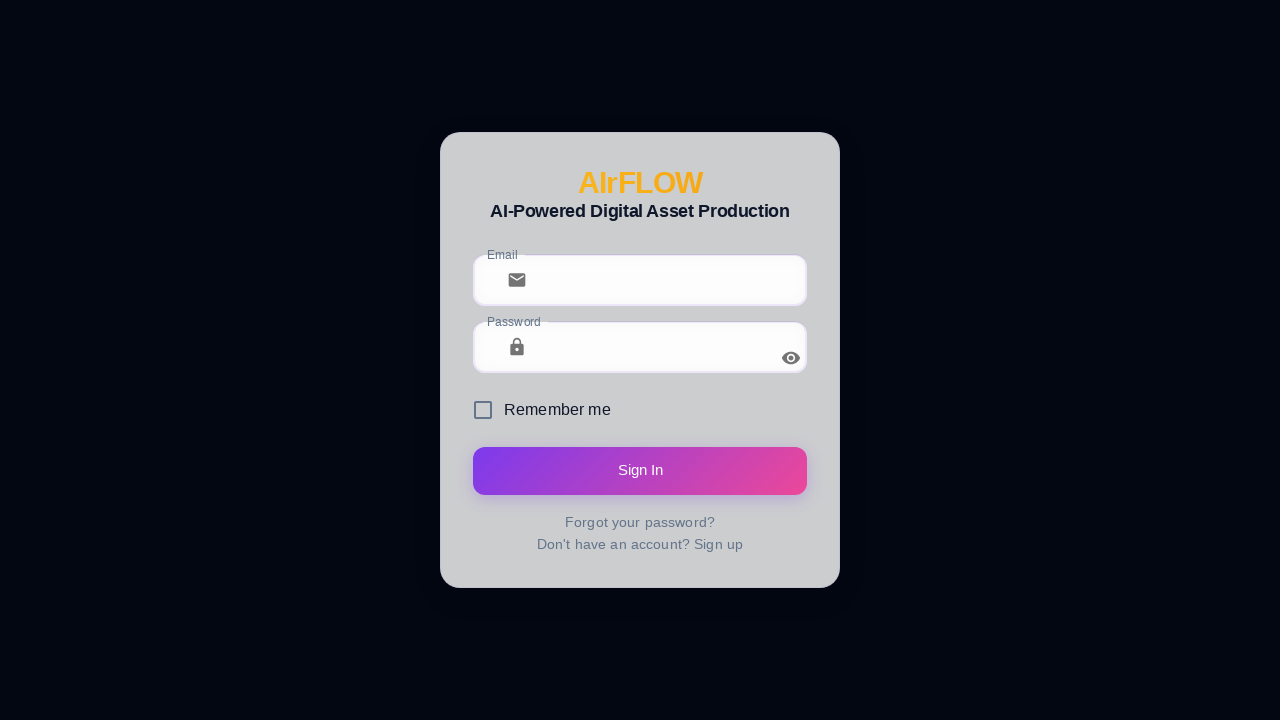

Page /templates loaded (domcontentloaded)
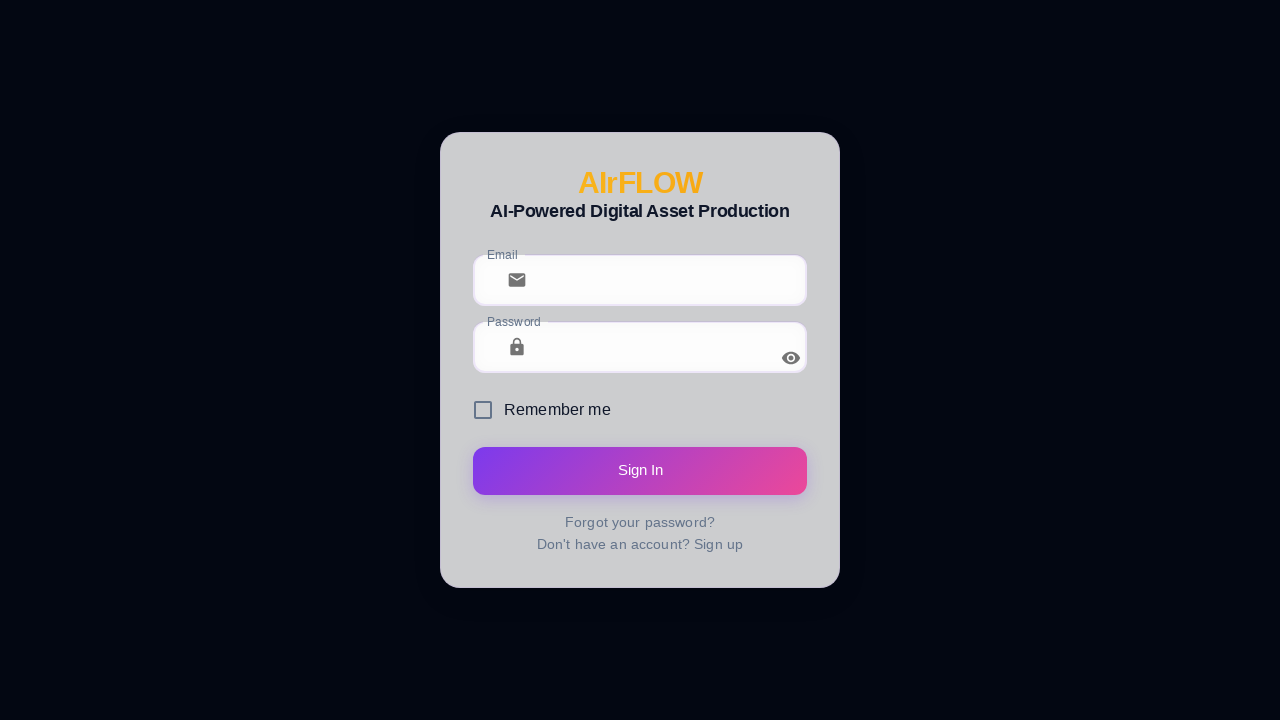

Checked current URL: https://airwave2.netlify.app/login?from=%2Ftemplates
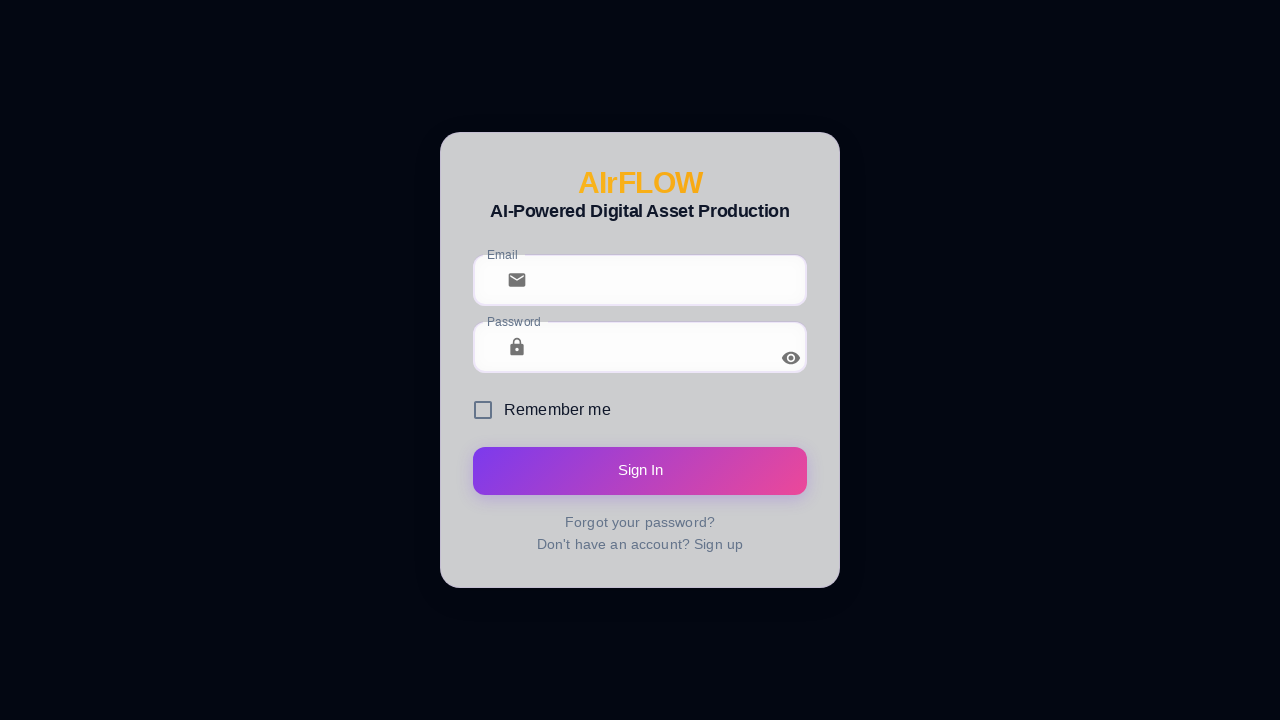

Verified navigation result: either on target page (/templates) or redirected to login
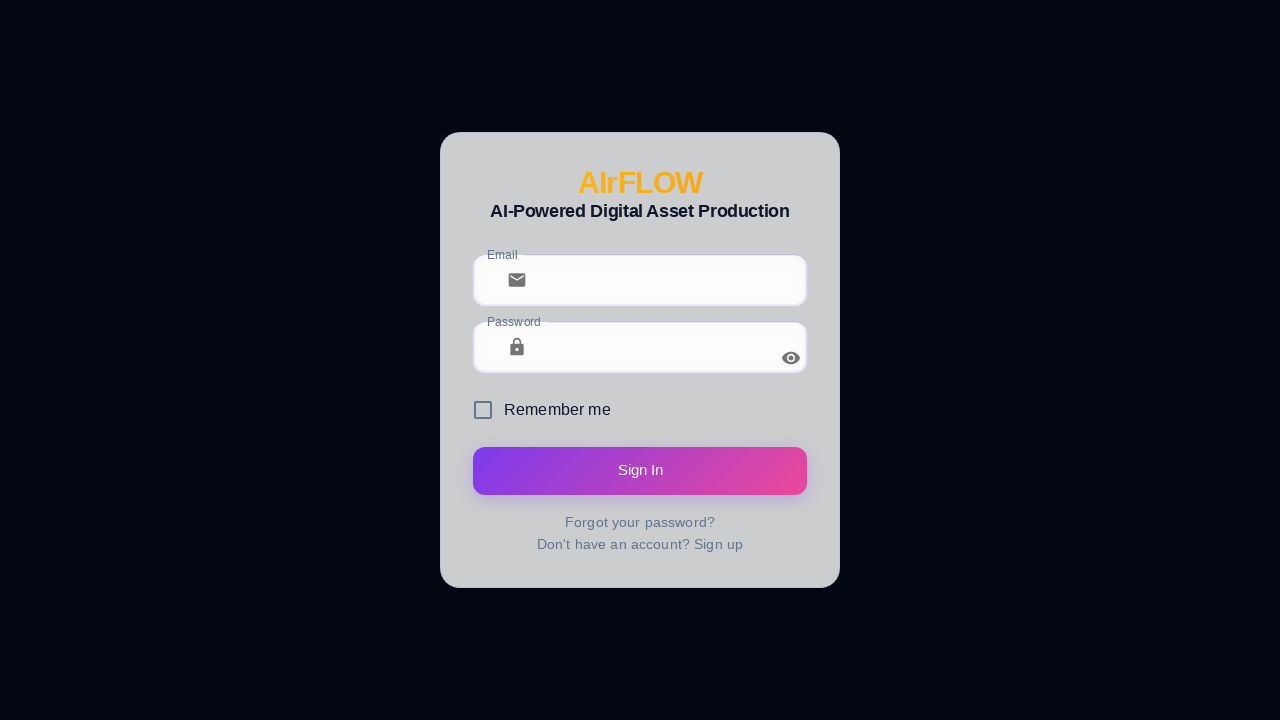

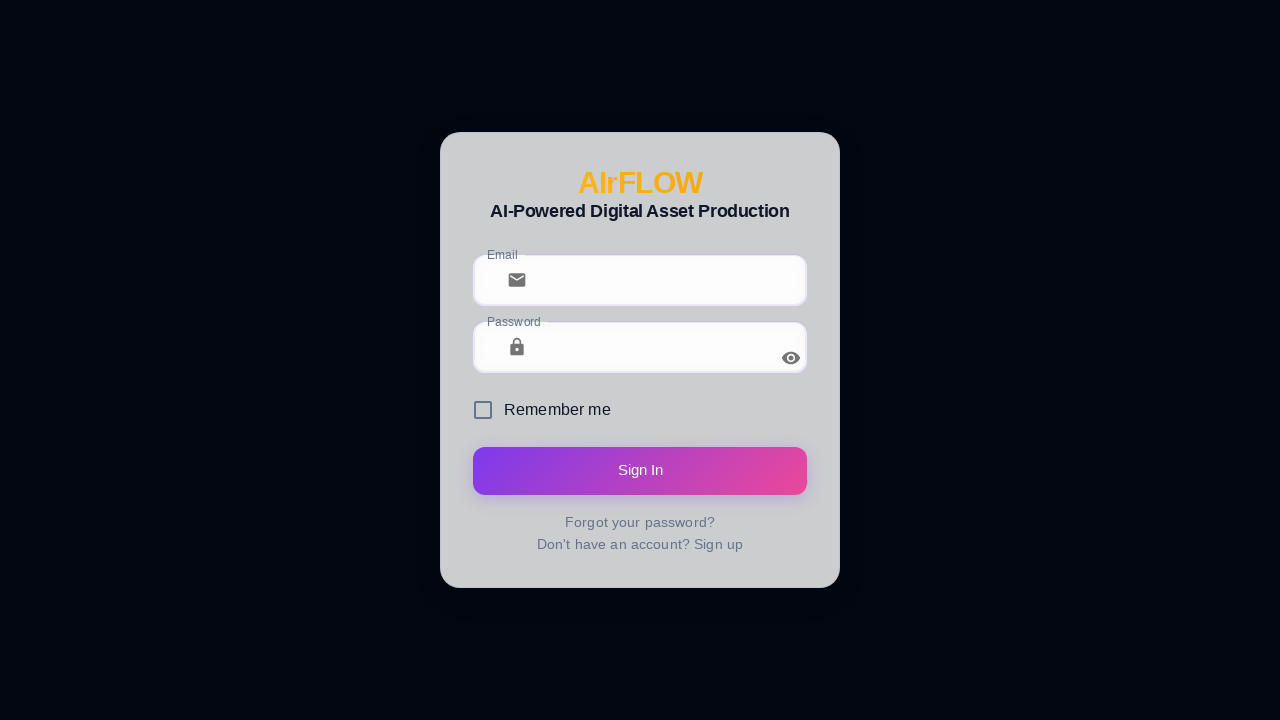